Tests clicking the JS Alert button, accepting the alert, and verifying the result message displays correctly.

Starting URL: https://the-internet.herokuapp.com/javascript_alerts

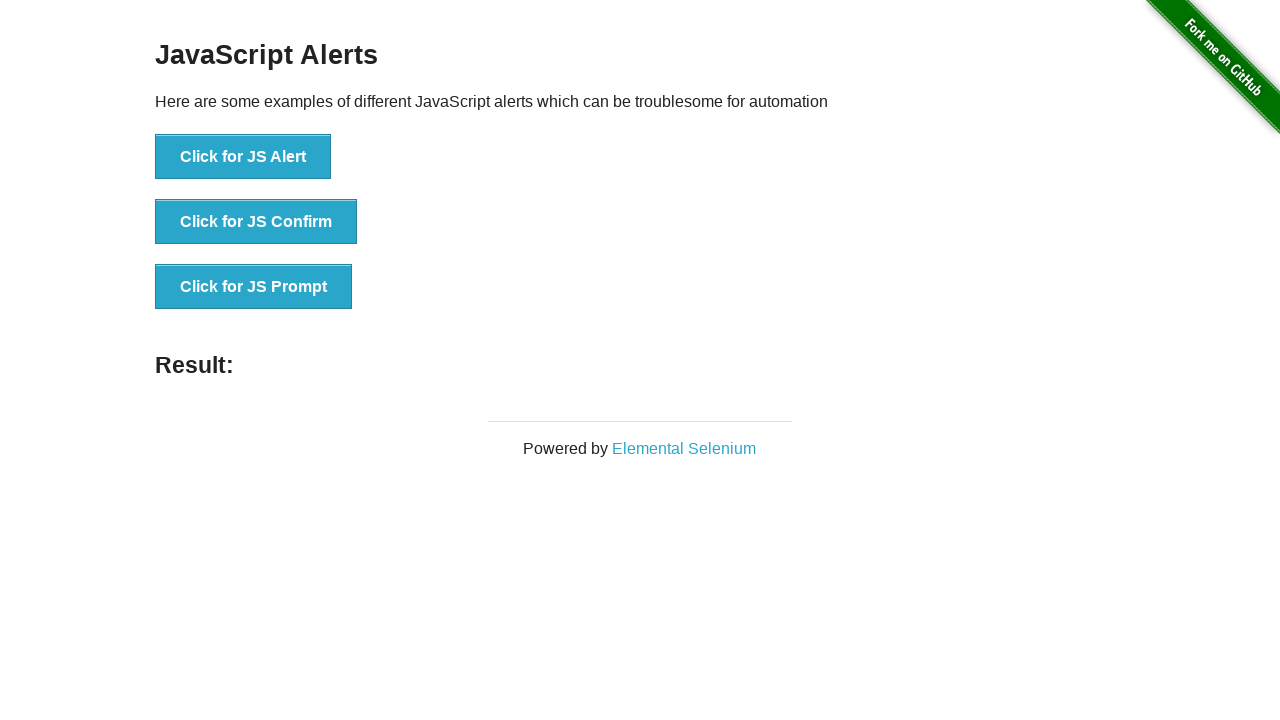

Clicked the JS Alert button at (243, 157) on button[onclick*='jsAlert']
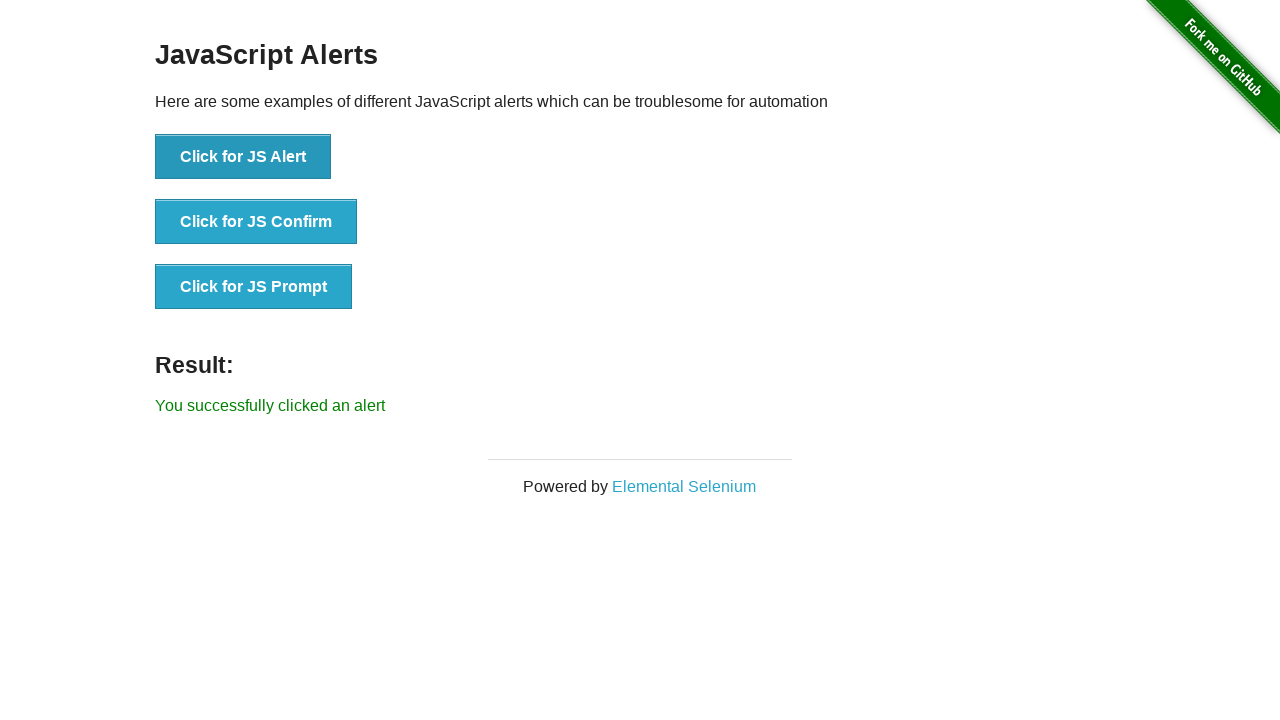

Set up dialog handler to accept alerts
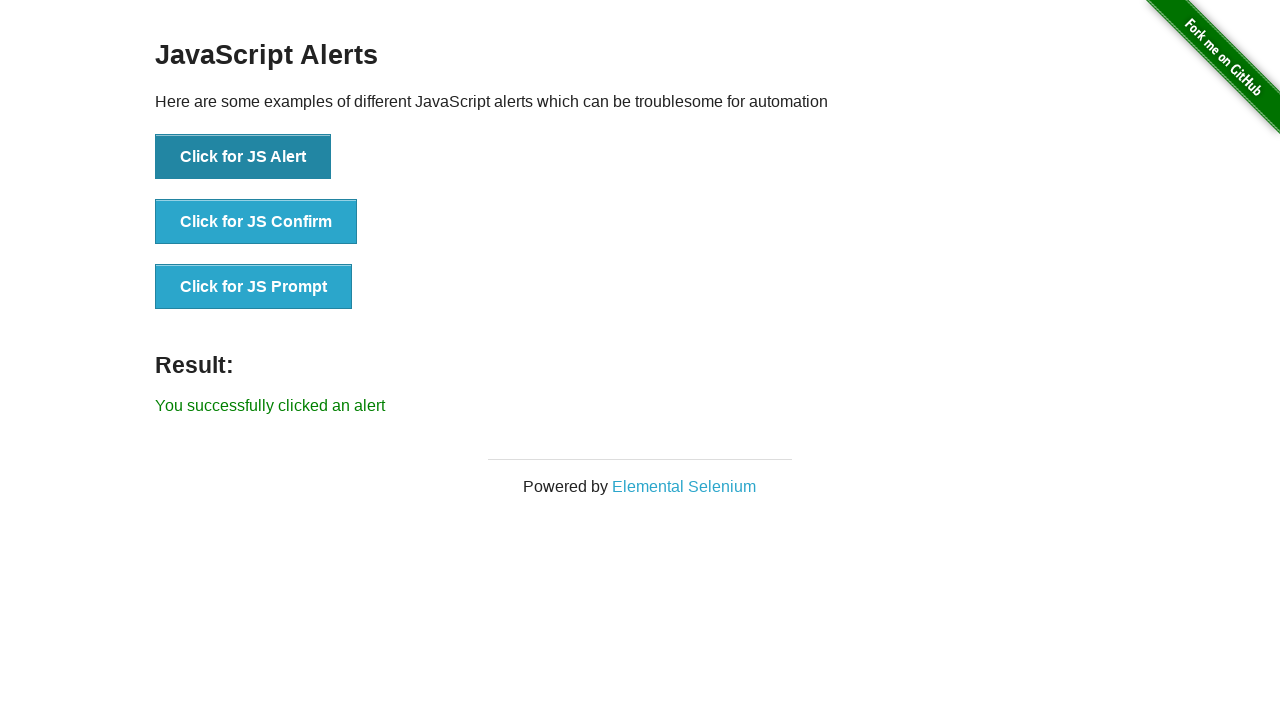

Verified result message element appeared
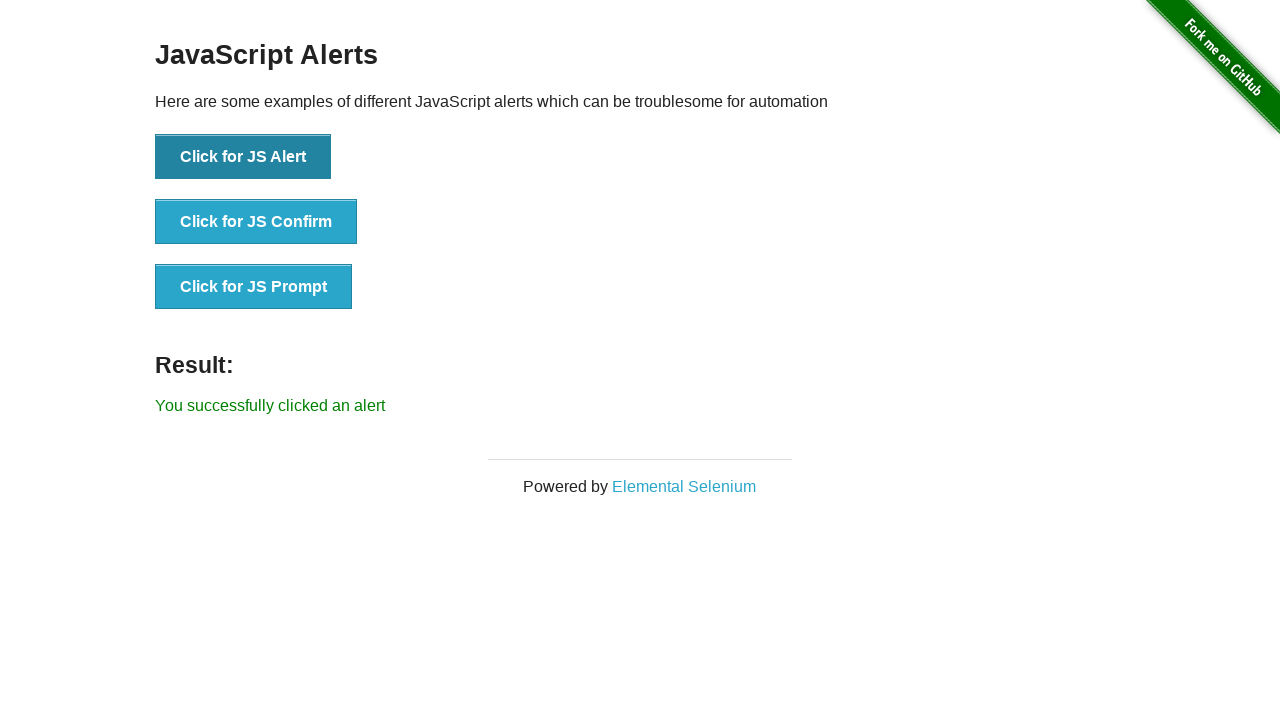

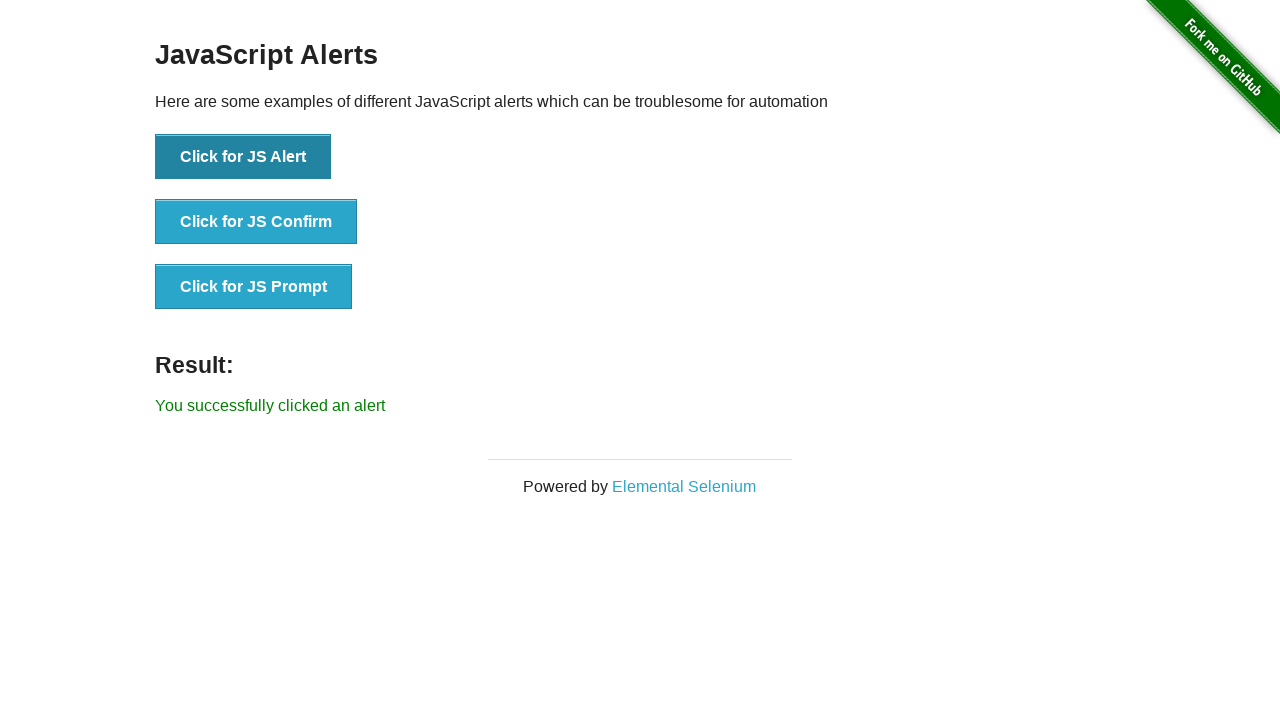